Tests checkbox selection, radio button selection, and show/hide functionality of a text box on an automation practice page

Starting URL: https://rahulshettyacademy.com/AutomationPractice/

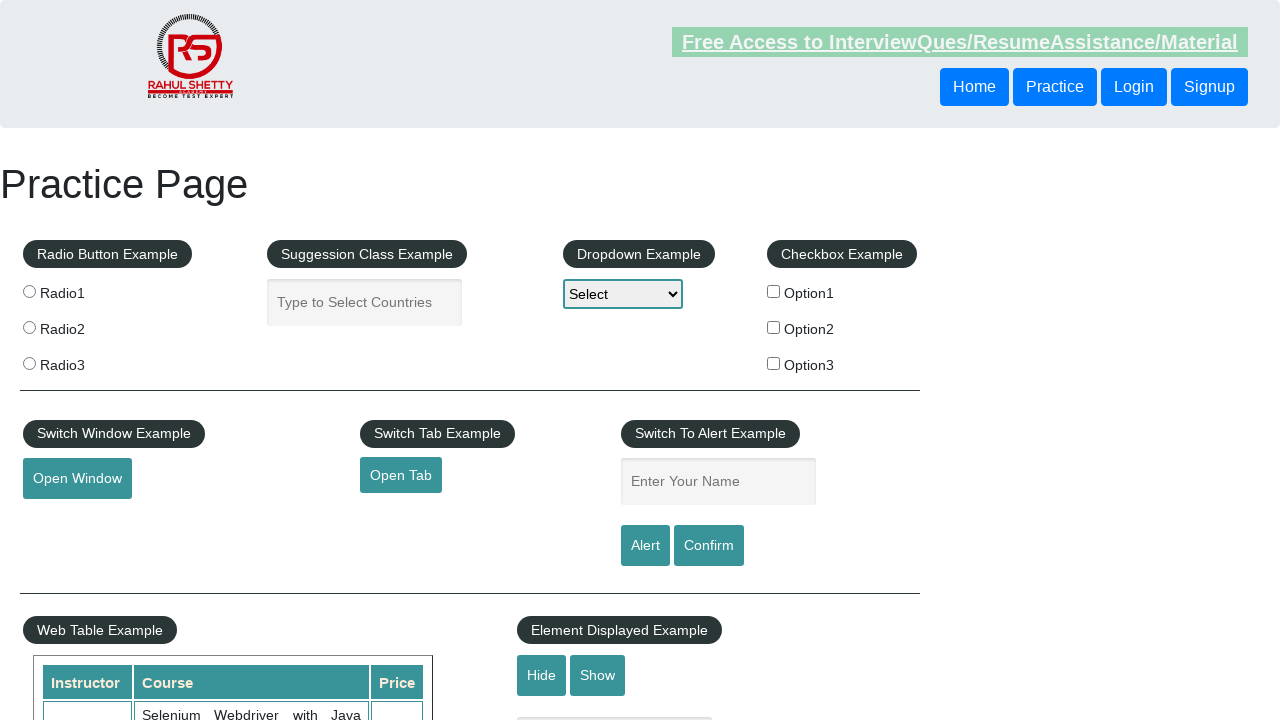

Located all checkboxes on the page
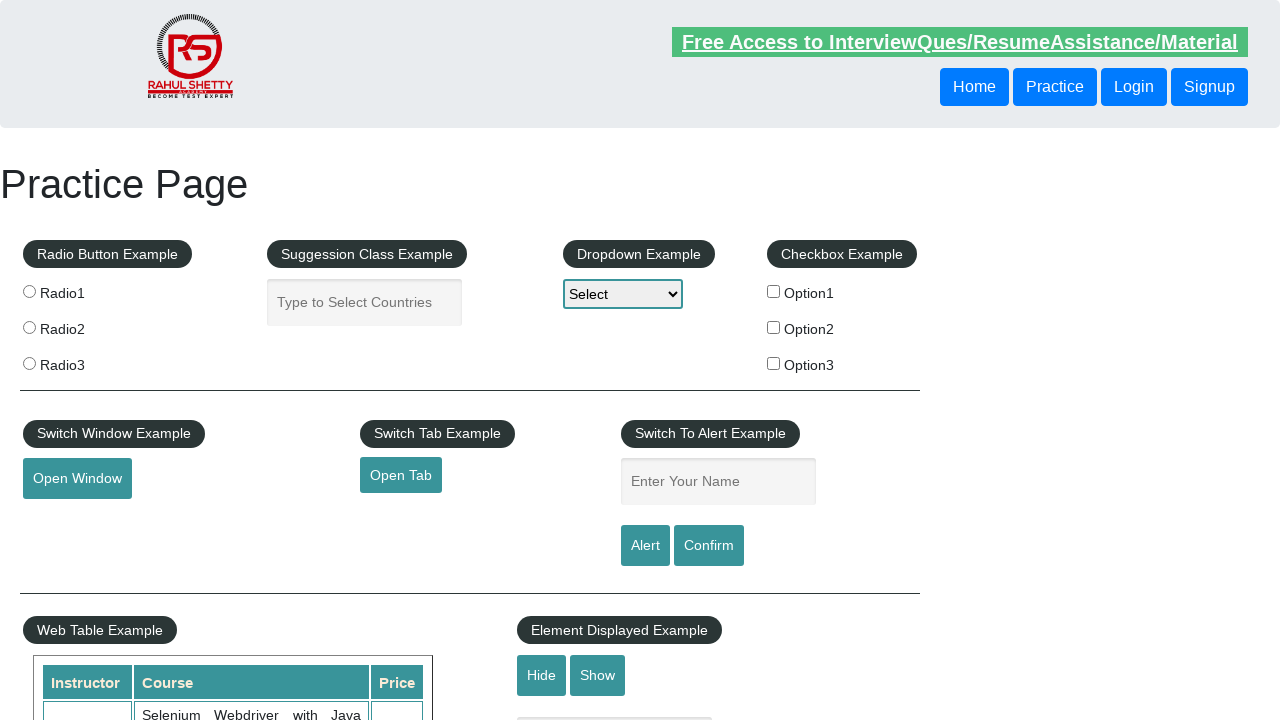

Clicked checkbox with value 'option2' at (774, 327) on xpath=//input[@type='checkbox'] >> nth=1
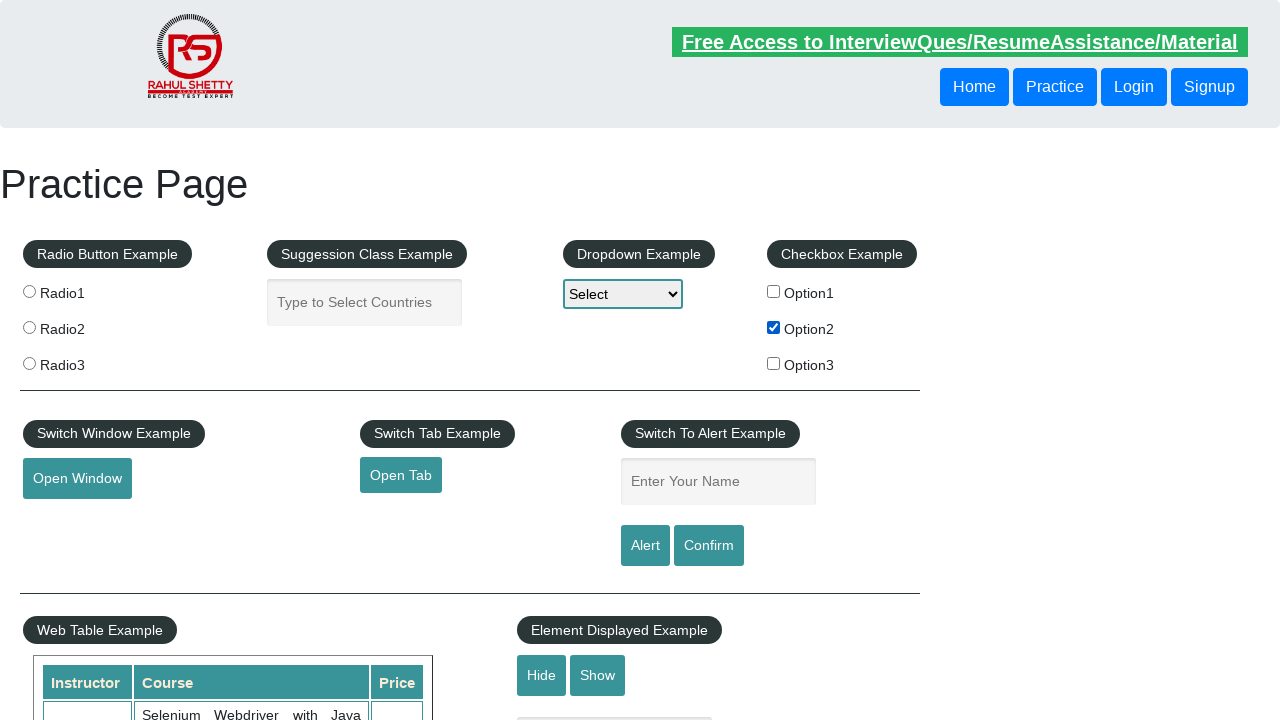

Located all radio buttons on the page
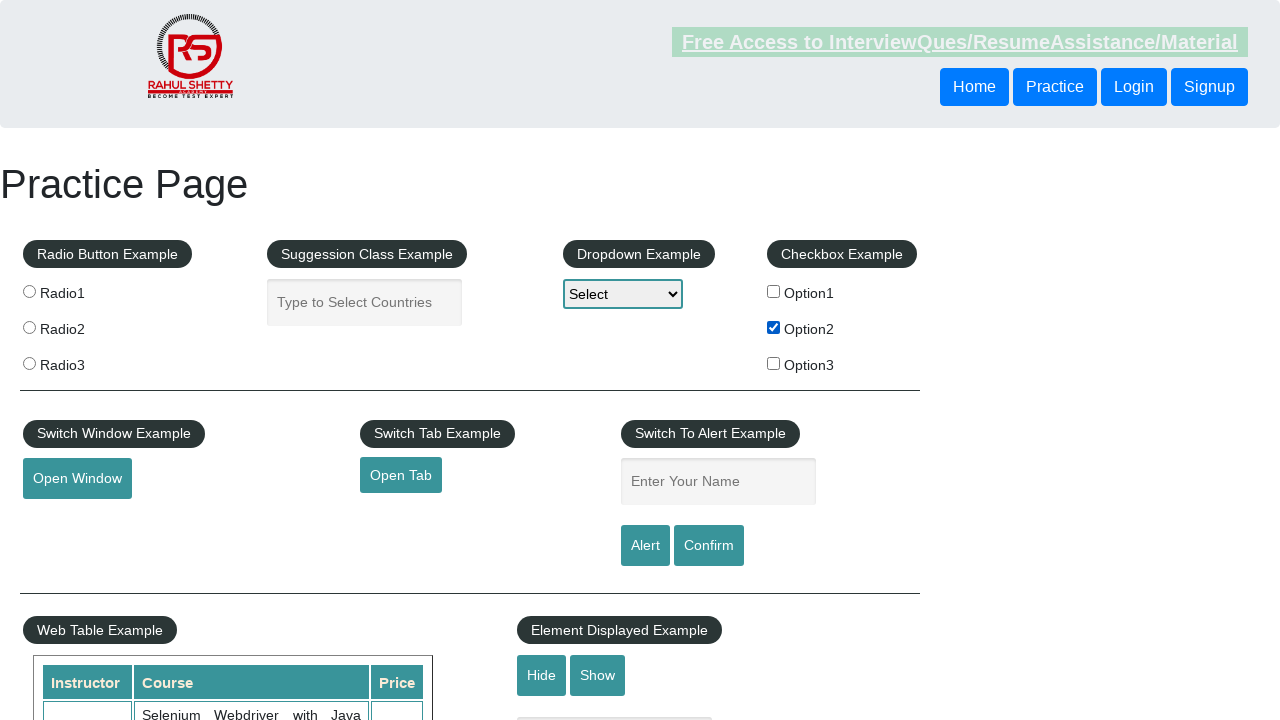

Clicked radio button with value 'radio2' at (29, 327) on xpath=//input[@type='radio'] >> nth=1
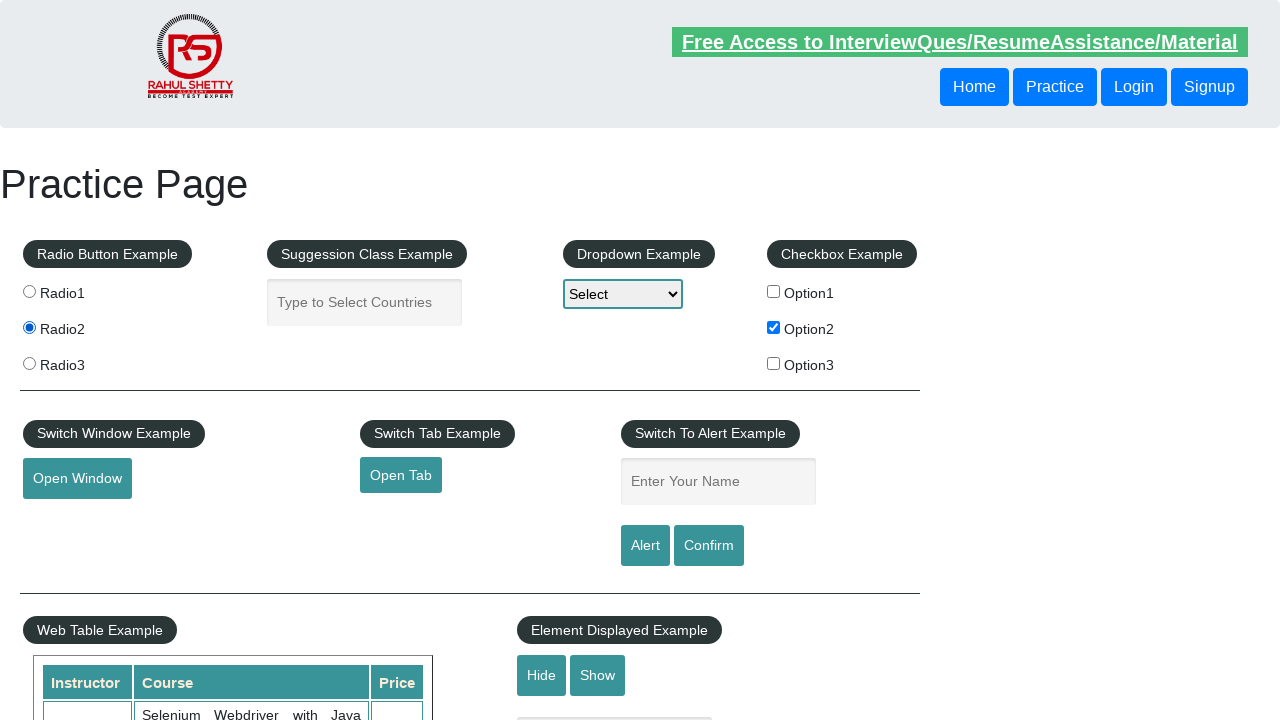

Clicked hide button to hide the text box at (542, 675) on #hide-textbox
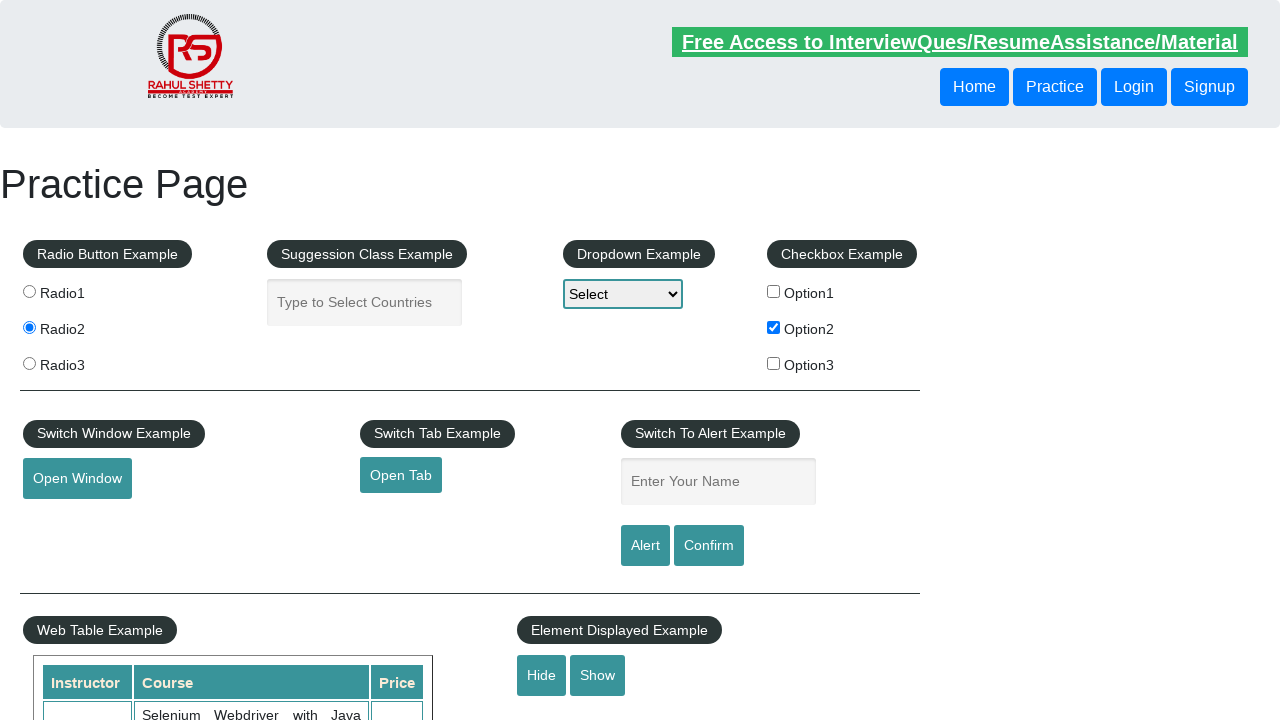

Located the text box element
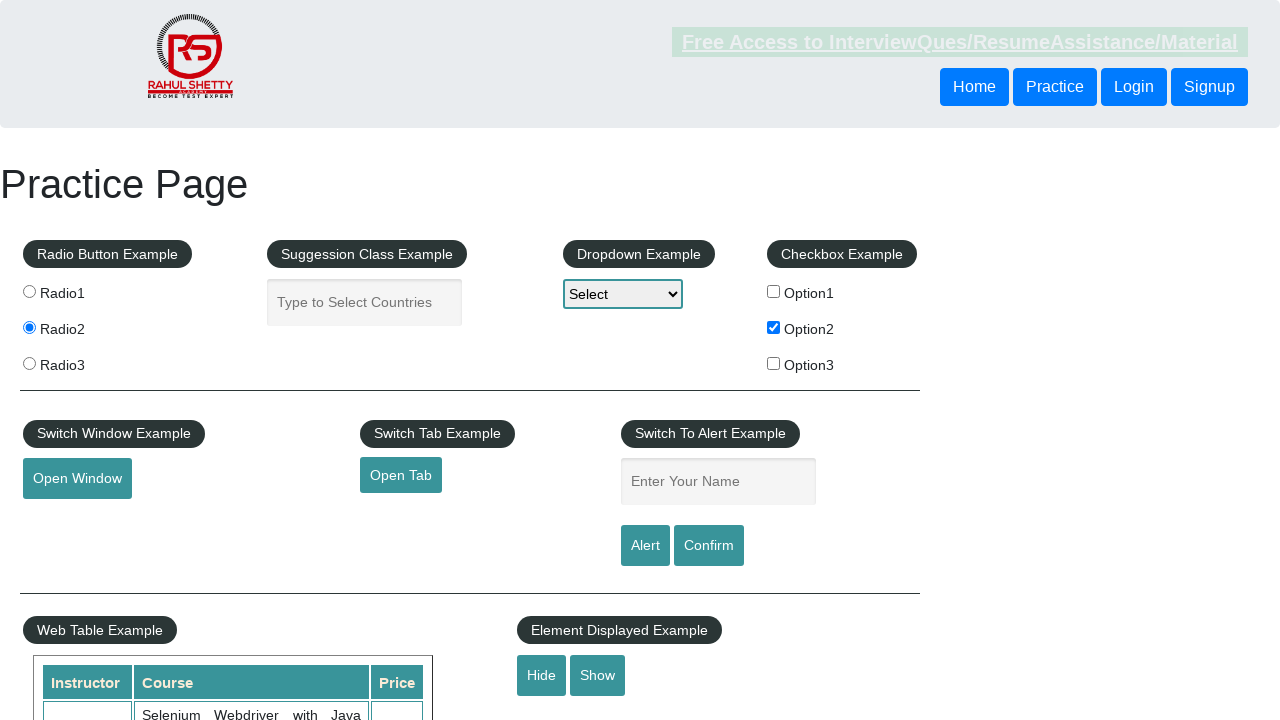

Verified that the text box is hidden
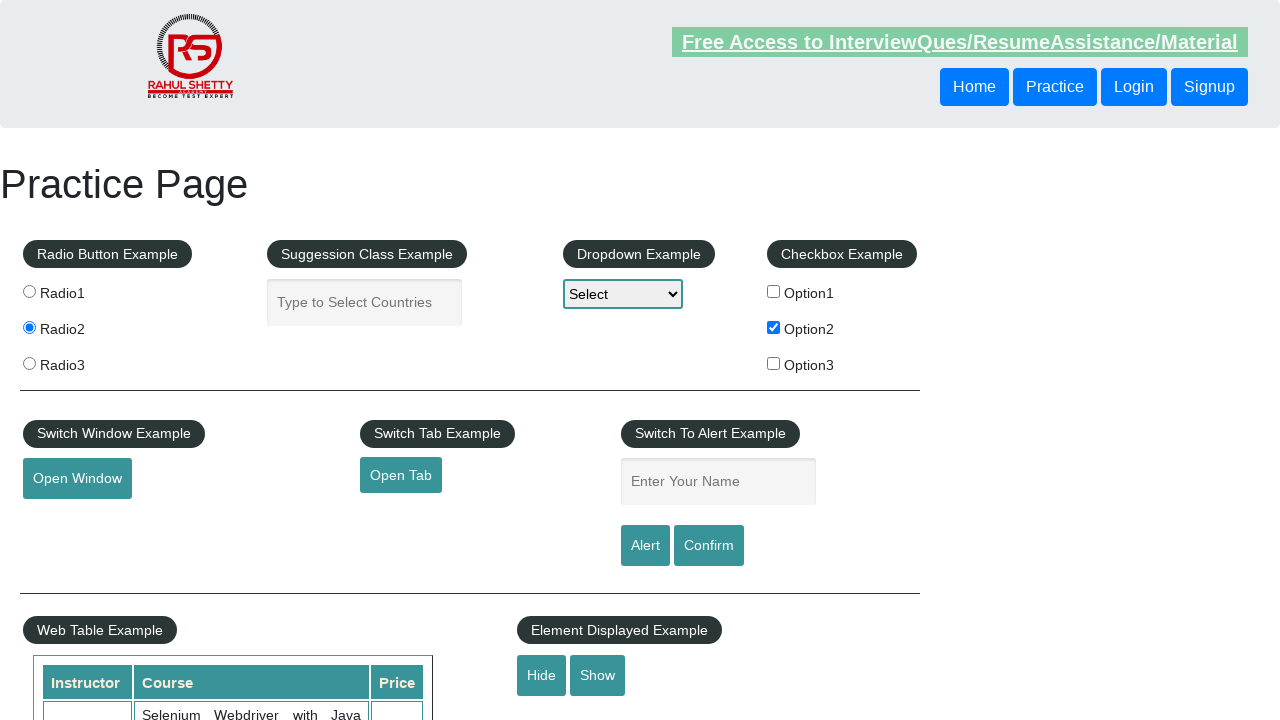

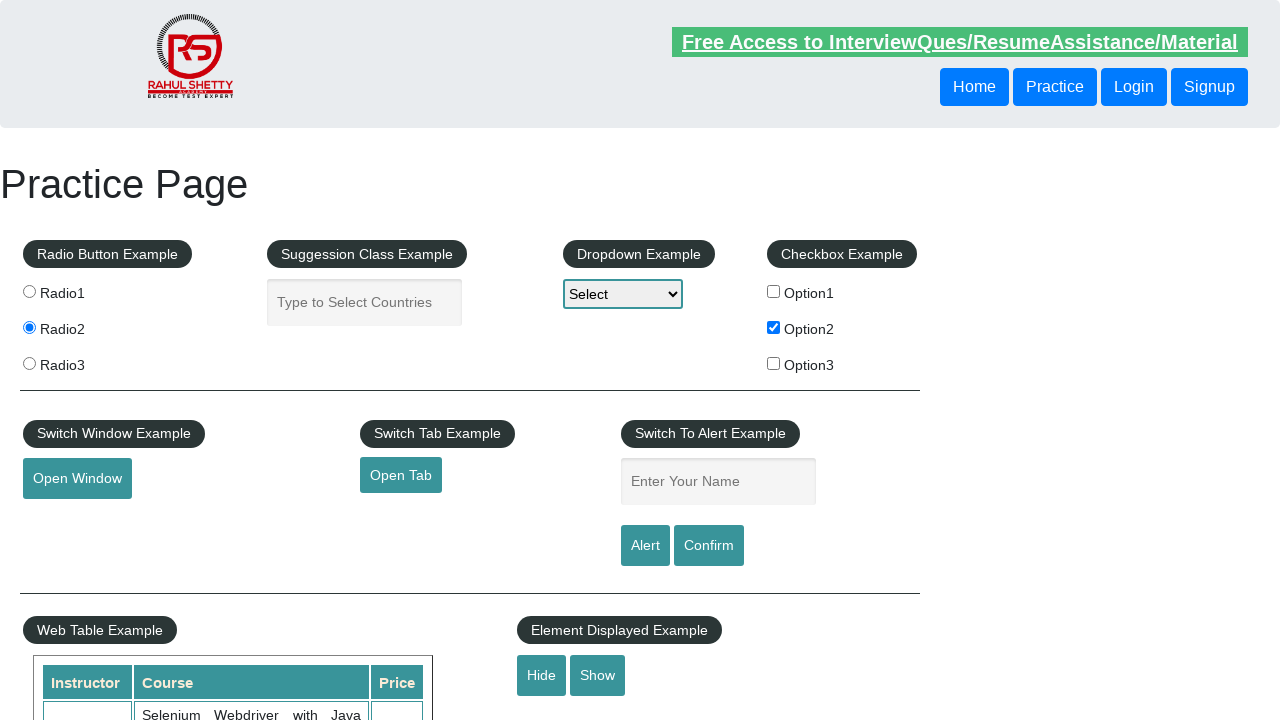